Navigates to login page, clicks login without credentials, and verifies error is displayed

Starting URL: https://the-internet.herokuapp.com/

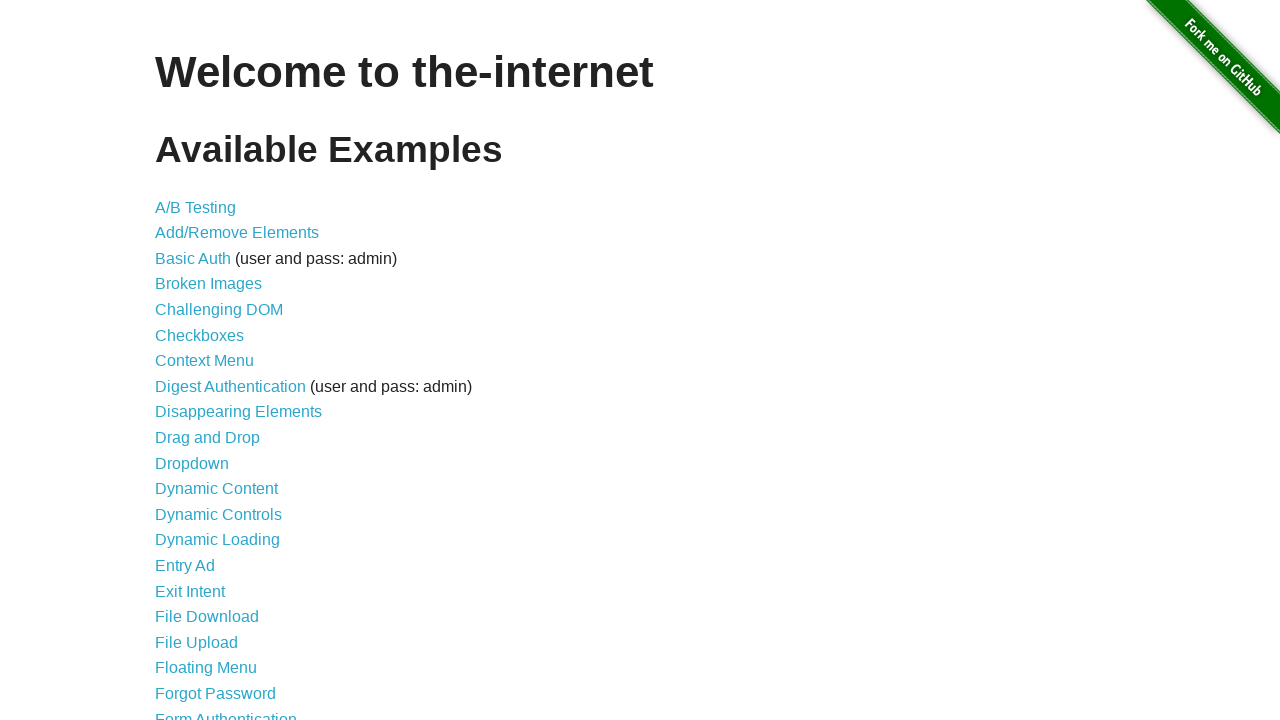

Clicked on Form Authentication link at (226, 712) on text=Form Authentication
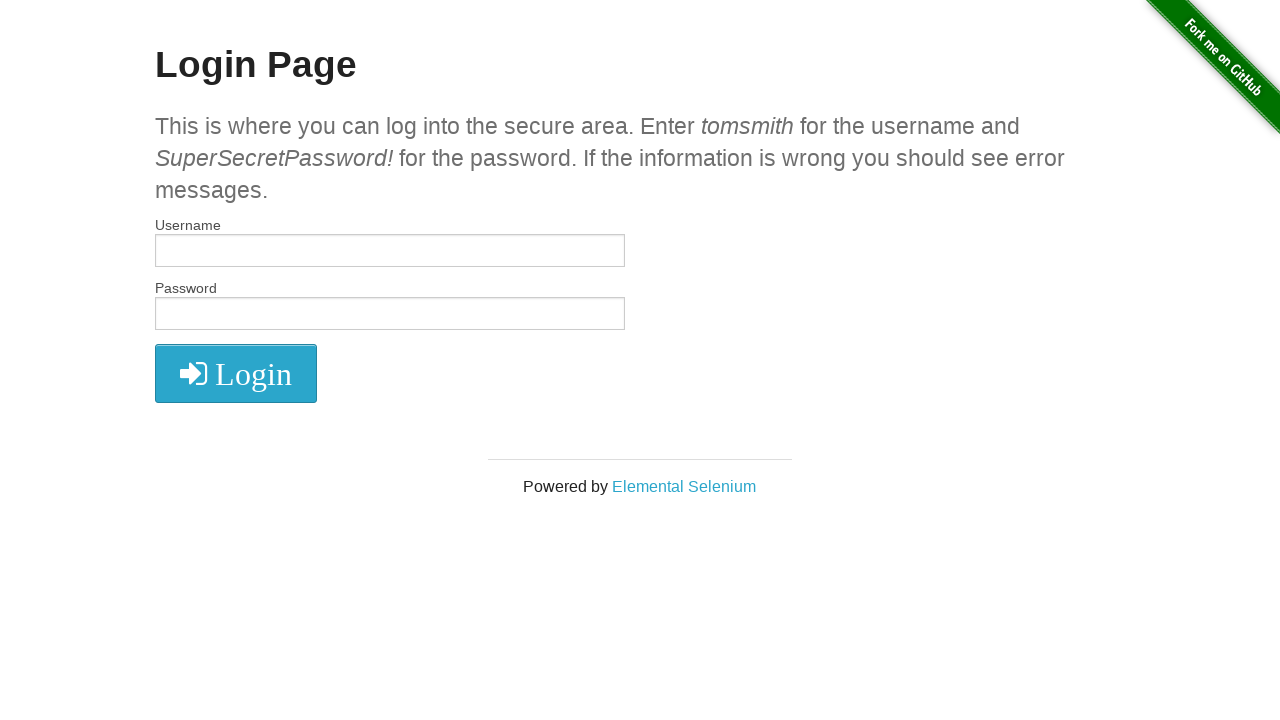

Login page loaded and button selector found
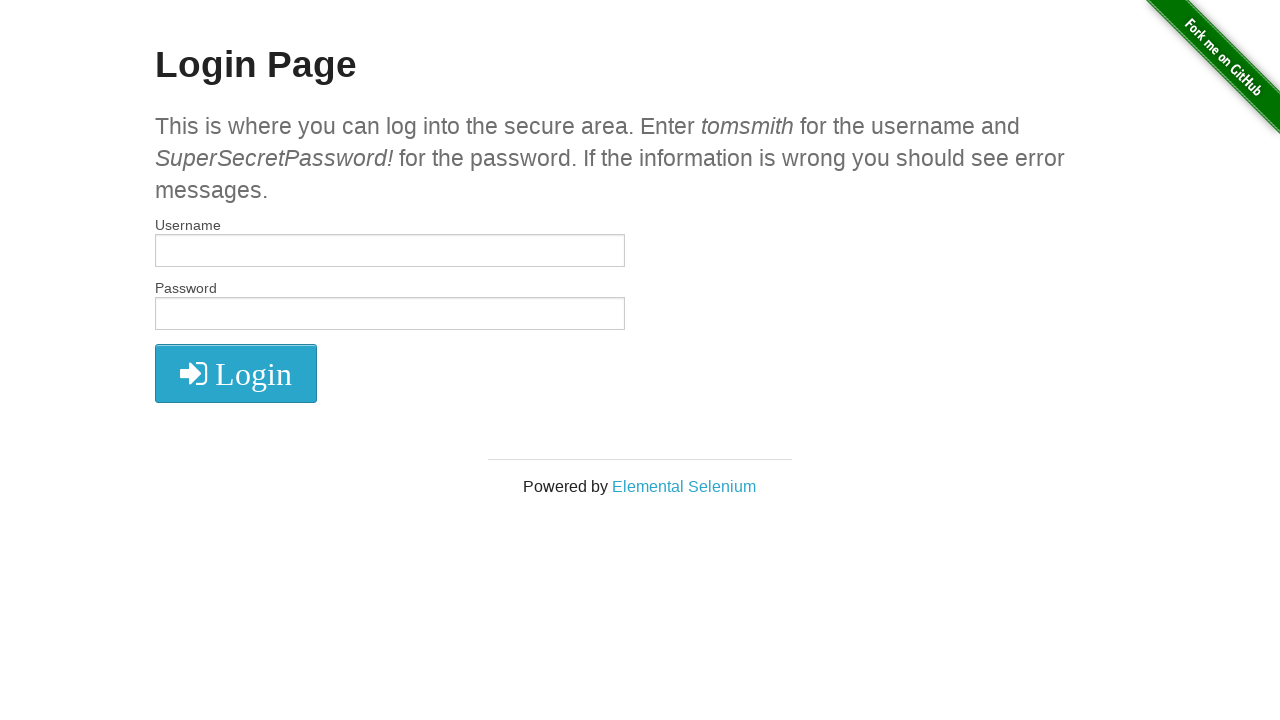

Clicked login button without entering credentials at (236, 373) on xpath=//button
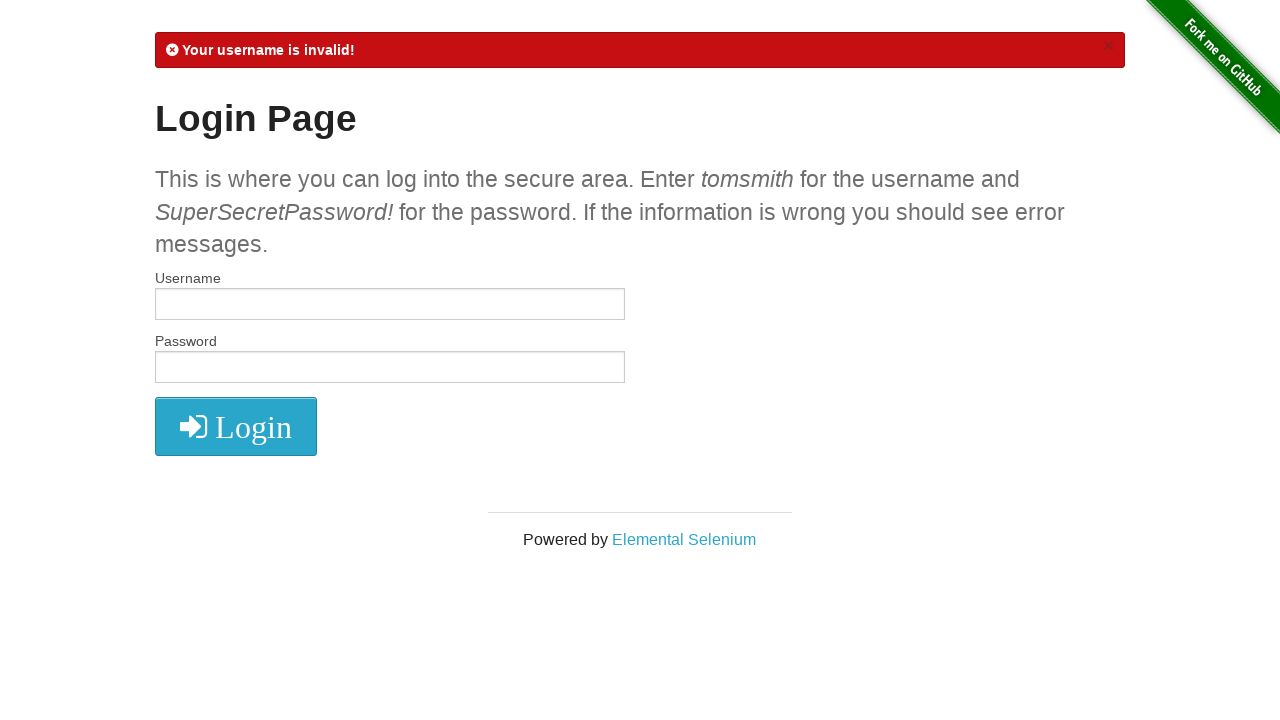

Error message is displayed on login page
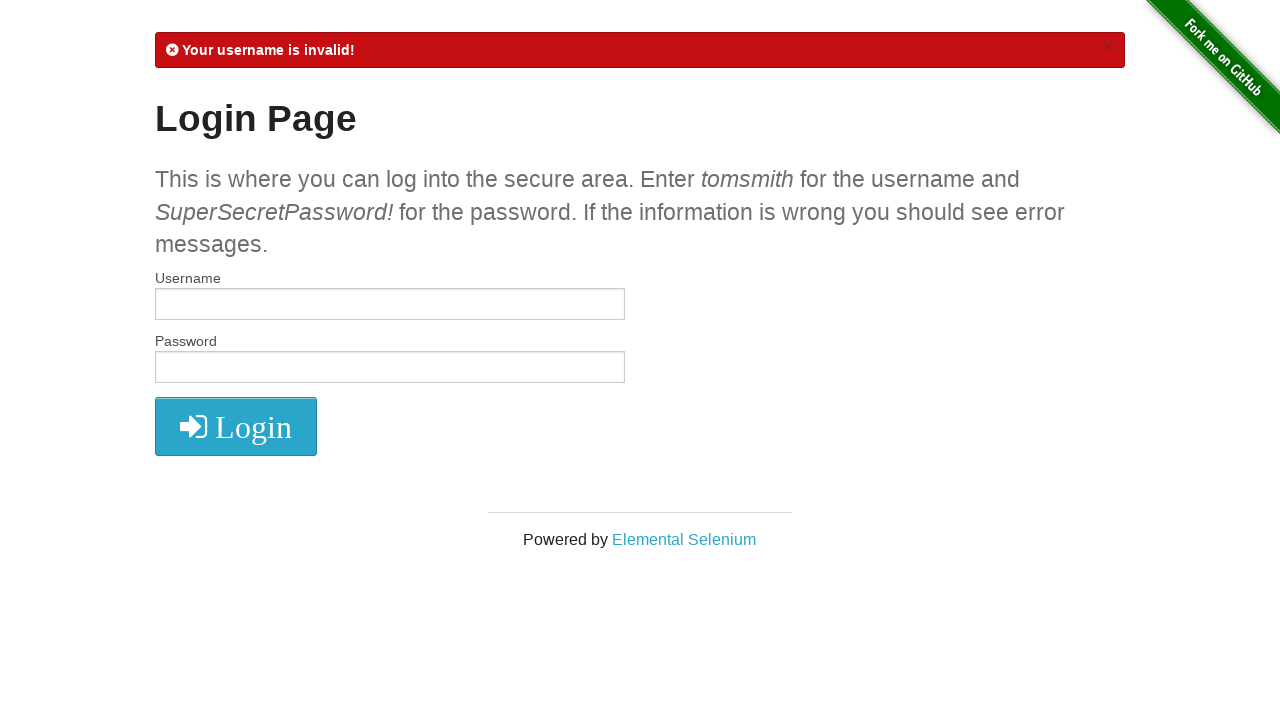

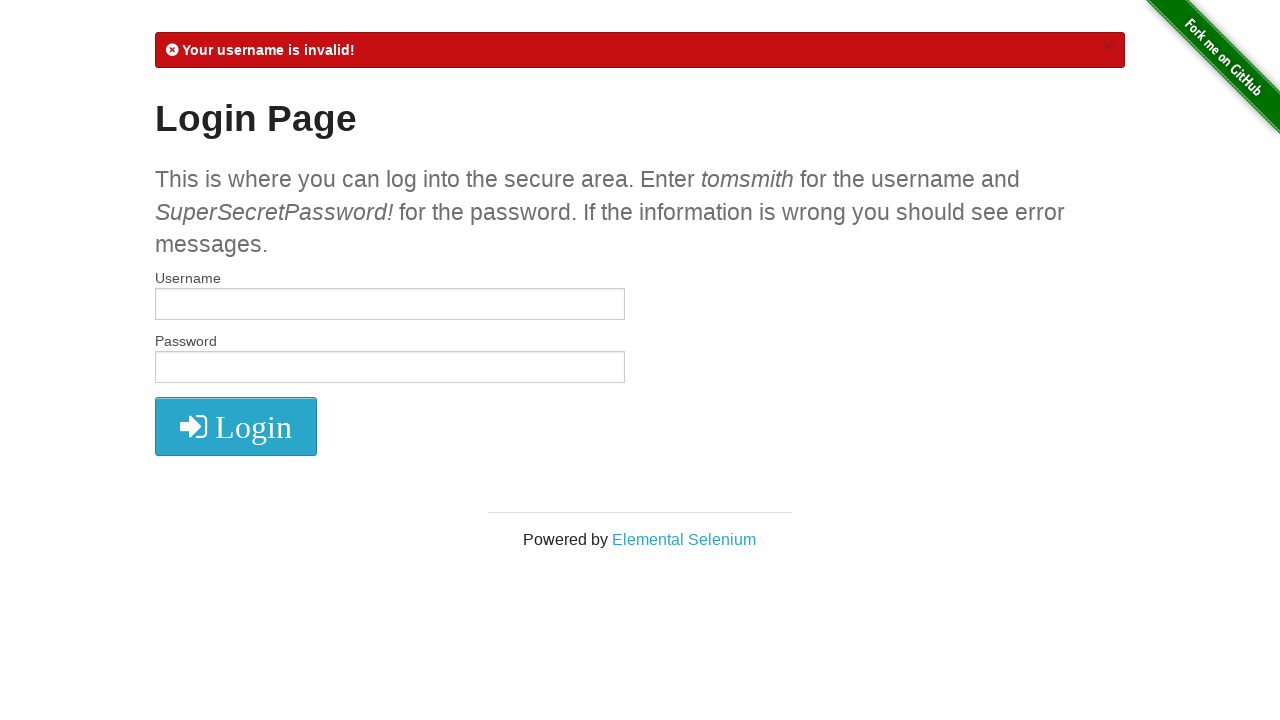